Navigates to Playwright Python documentation and clicks the "Get Started" link to access the getting started guide

Starting URL: https://playwright.dev/python/

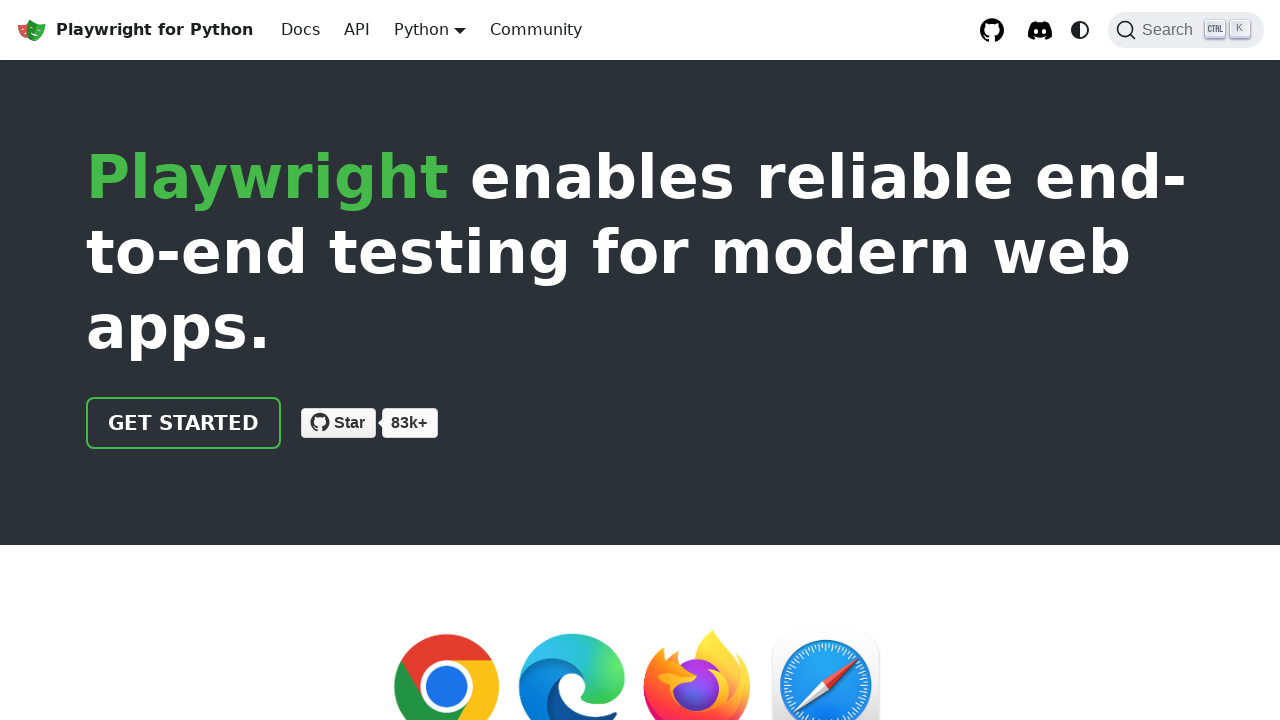

Clicked 'Get Started' link to access the getting started guide at (184, 423) on internal:role=link[name="get started"i]
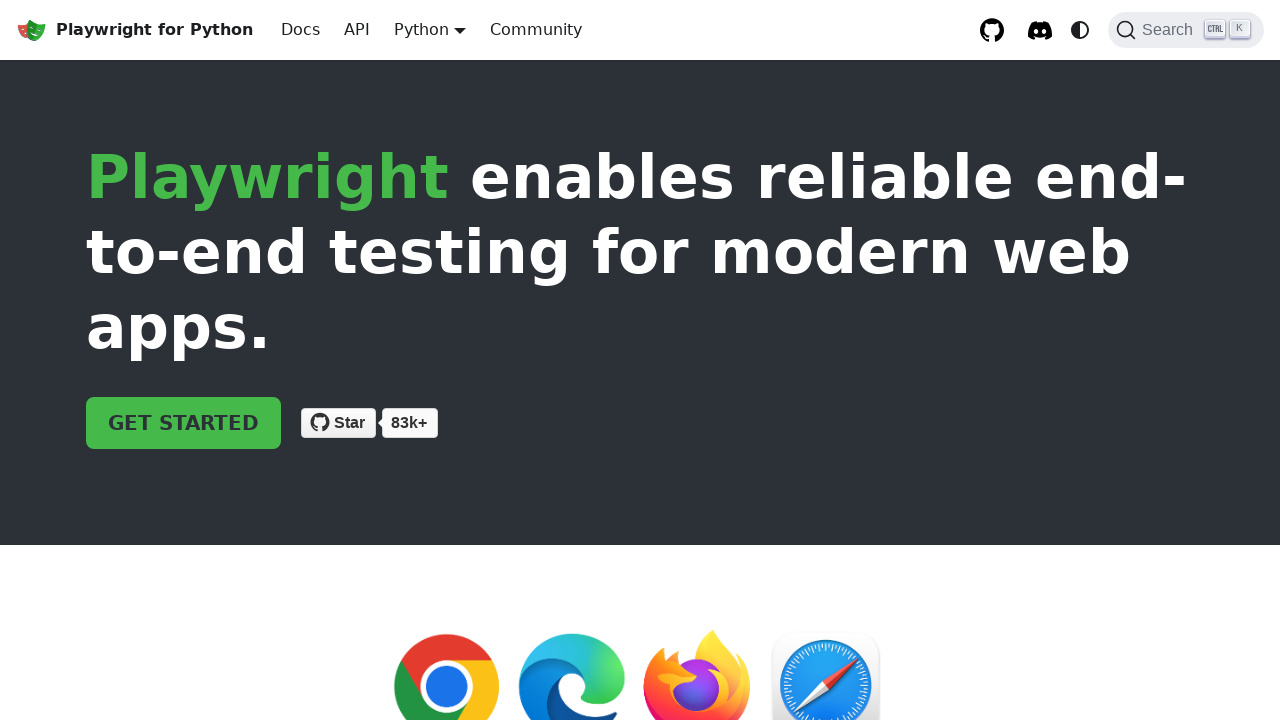

Getting started page loaded (domcontentloaded)
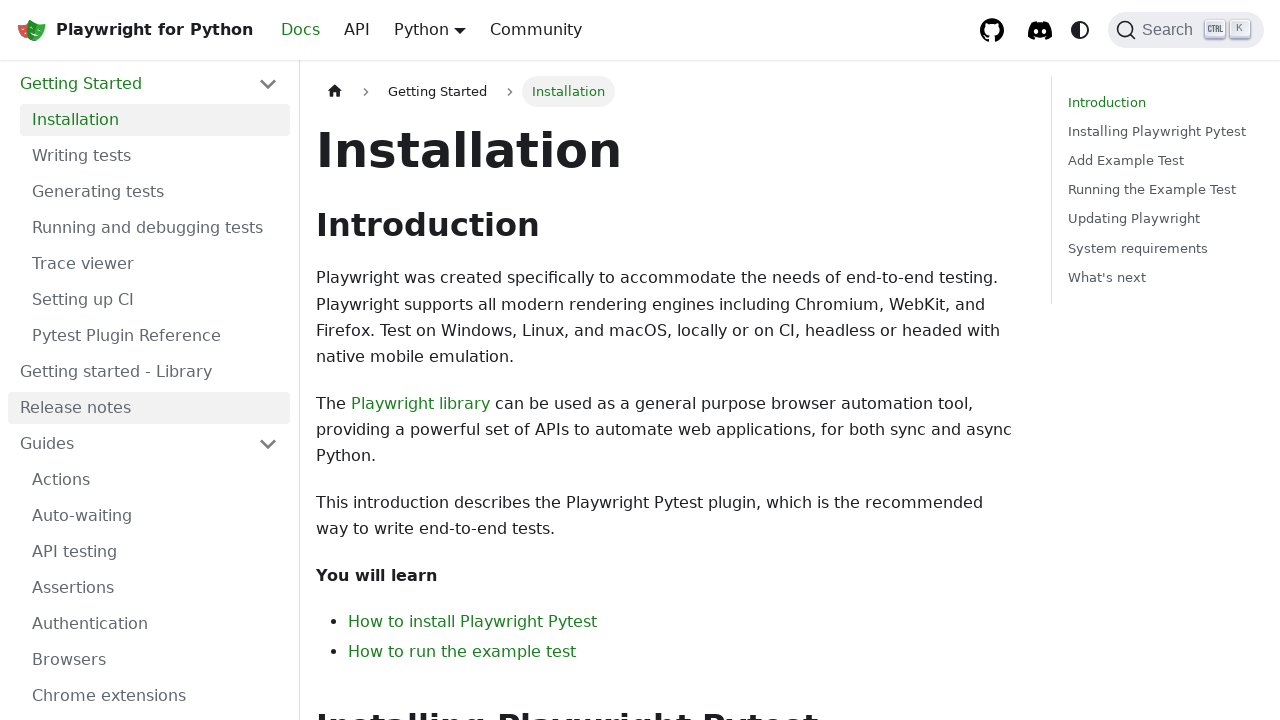

Main heading appeared on getting started page
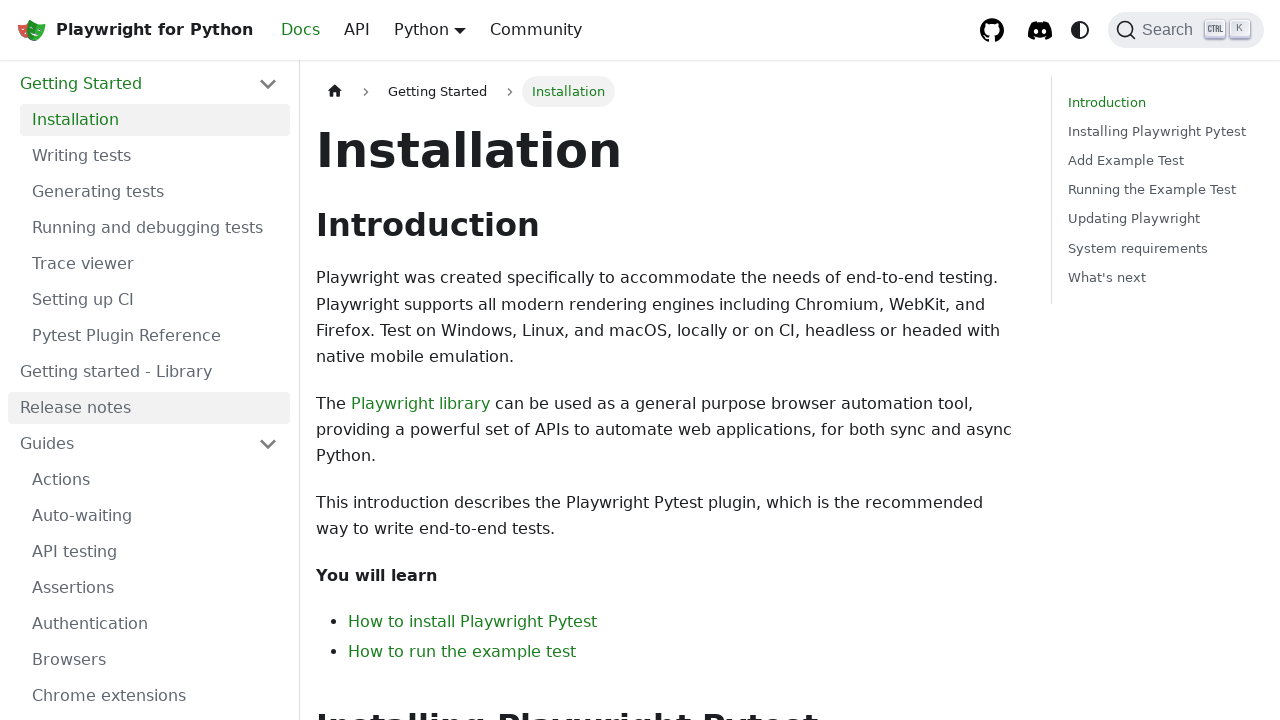

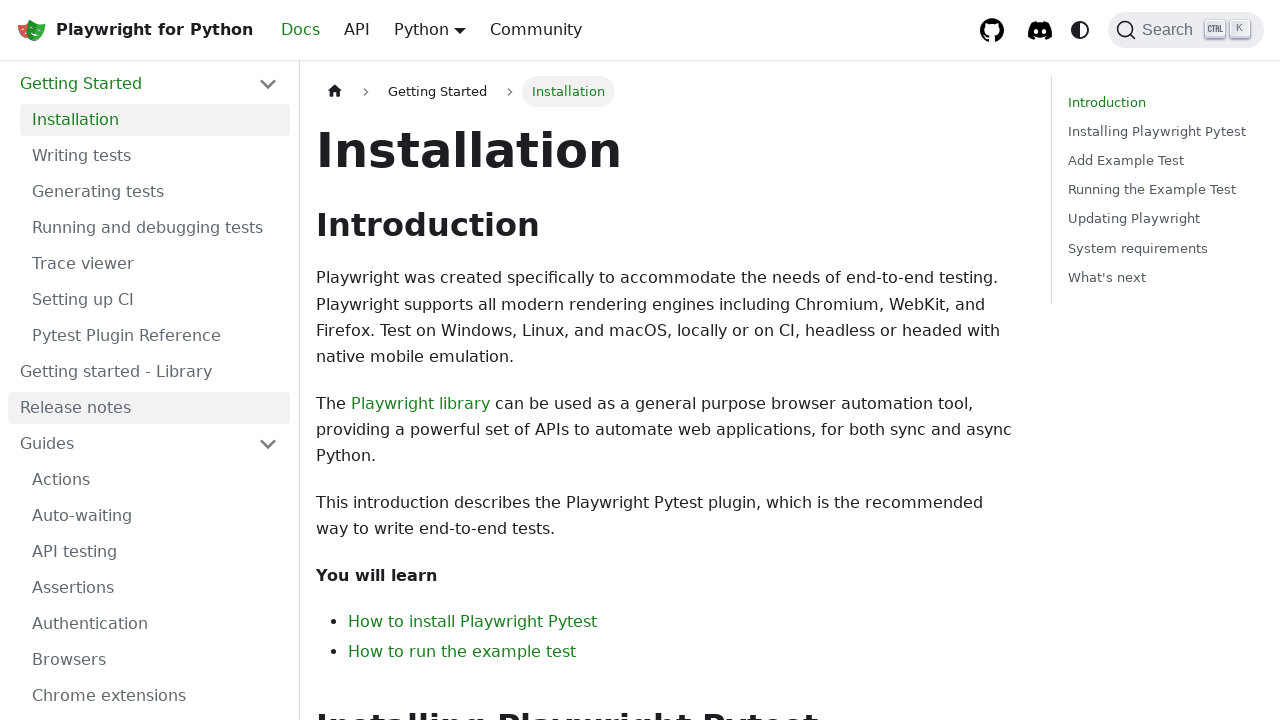